Tests drag and drop functionality on jQuery UI demo pages by dragging elements to droppable areas and then testing draggable element movement

Starting URL: https://jqueryui.com/droppable

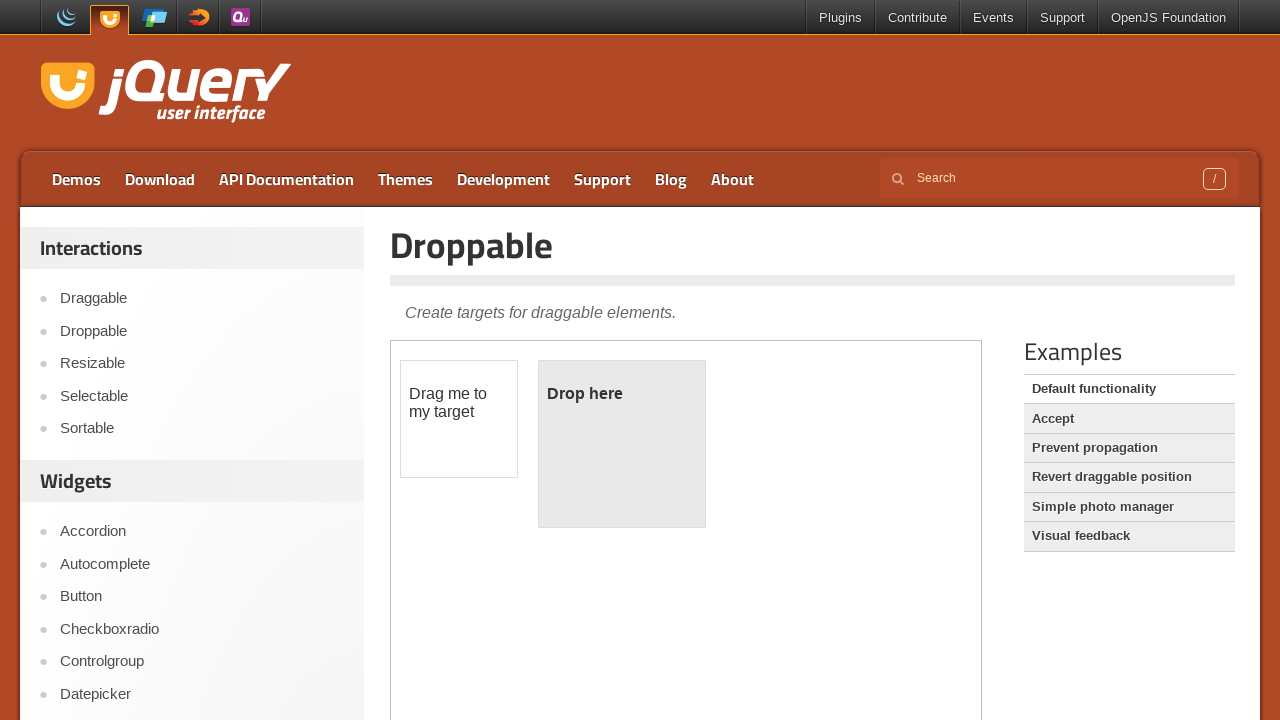

Located iframe containing drag/drop demo
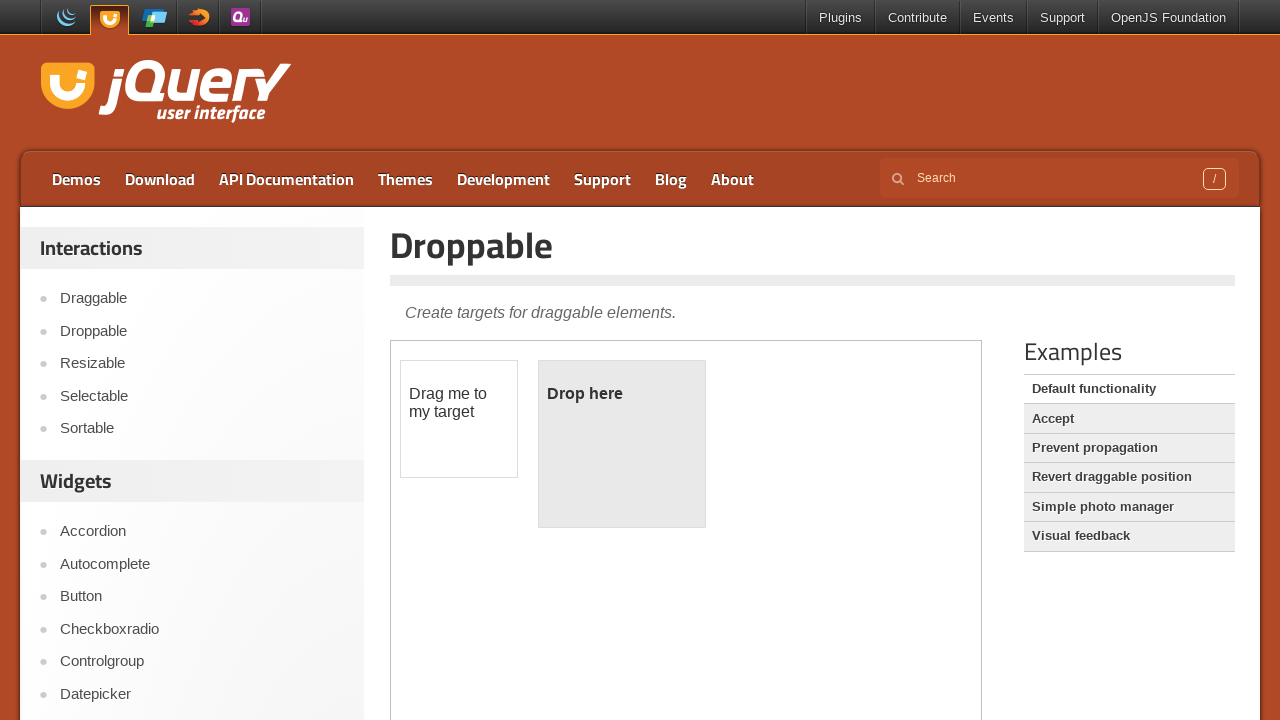

Located draggable element with ID 'draggable'
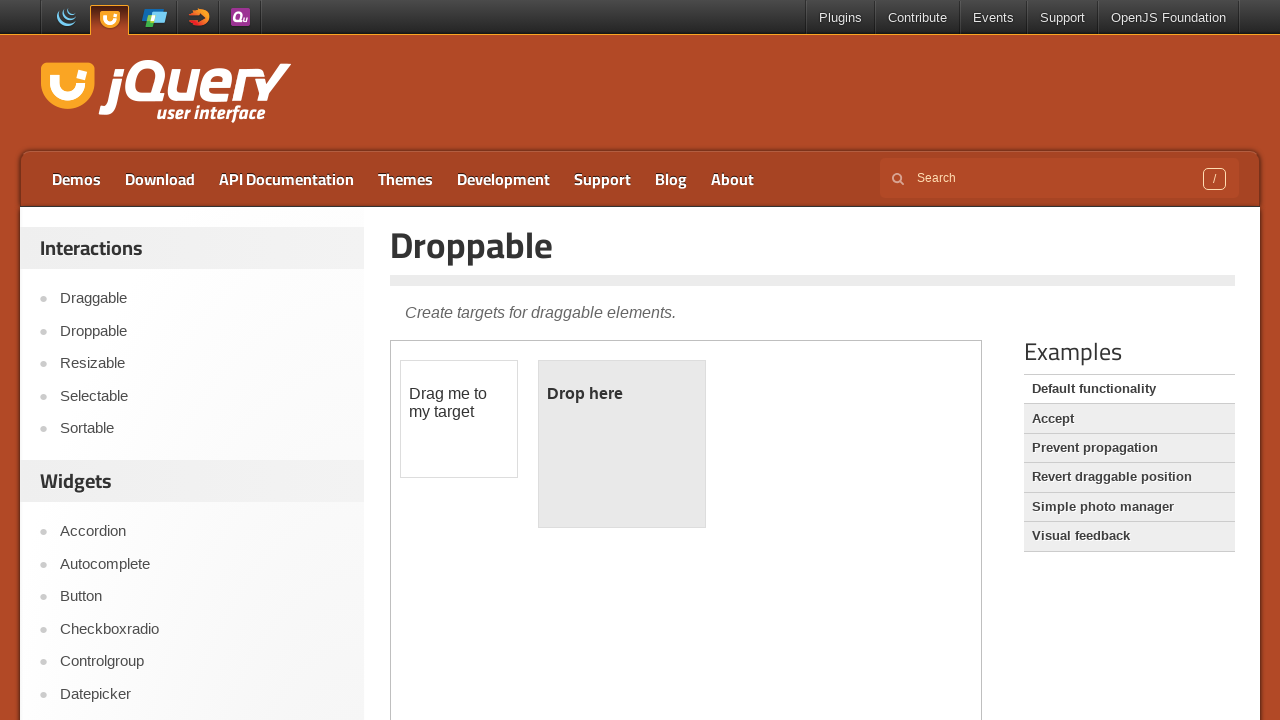

Located droppable element with ID 'droppable'
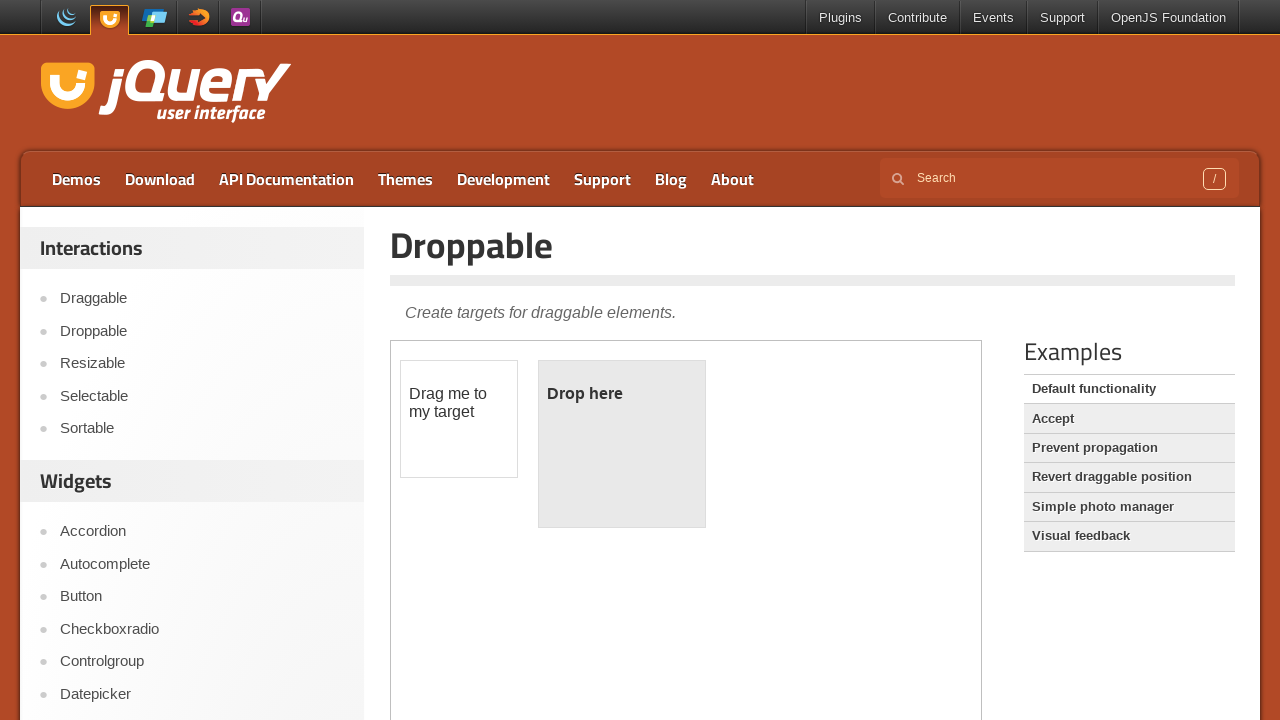

Dragged draggable element to droppable area at (622, 444)
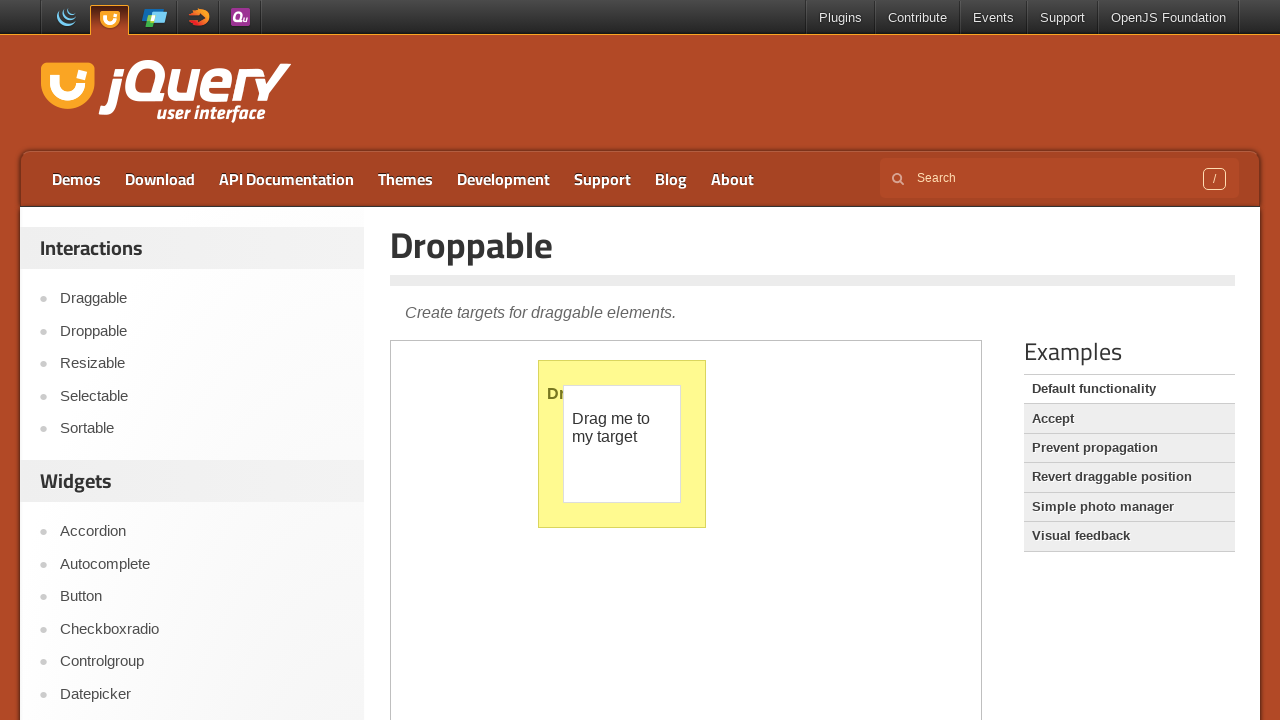

Navigated to jQuery UI draggable demo page
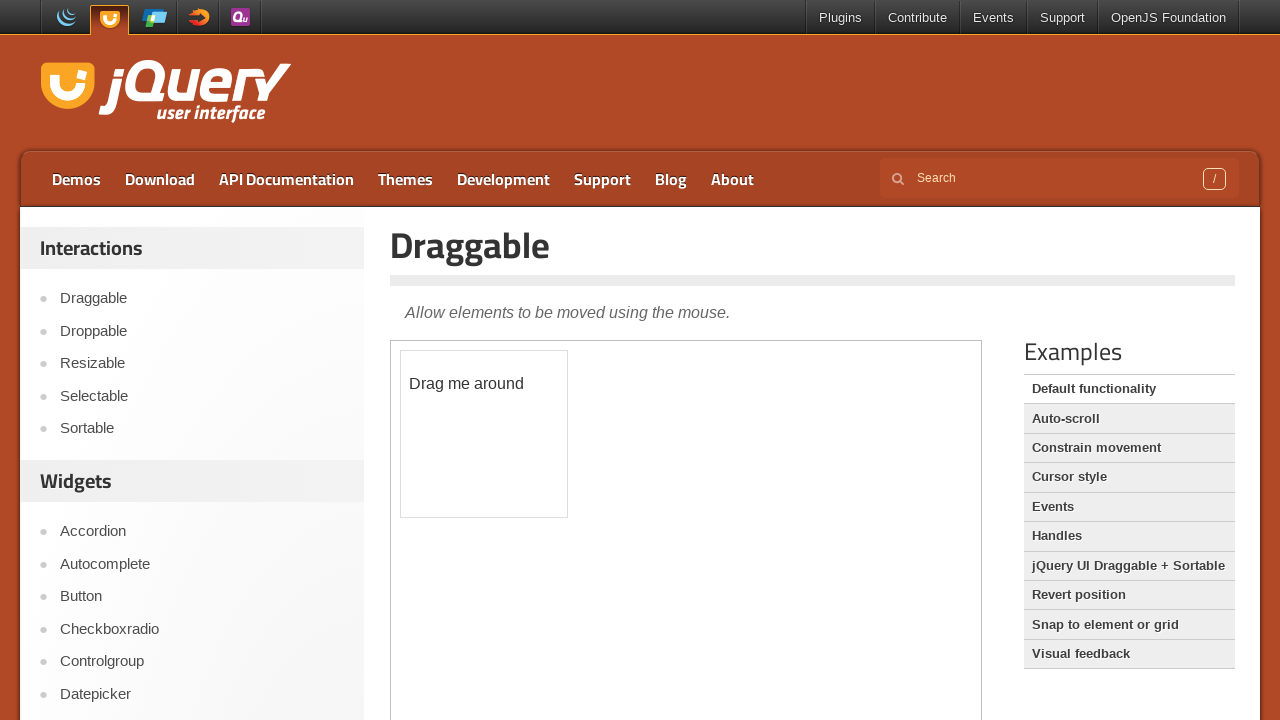

Located iframe in draggable demo page
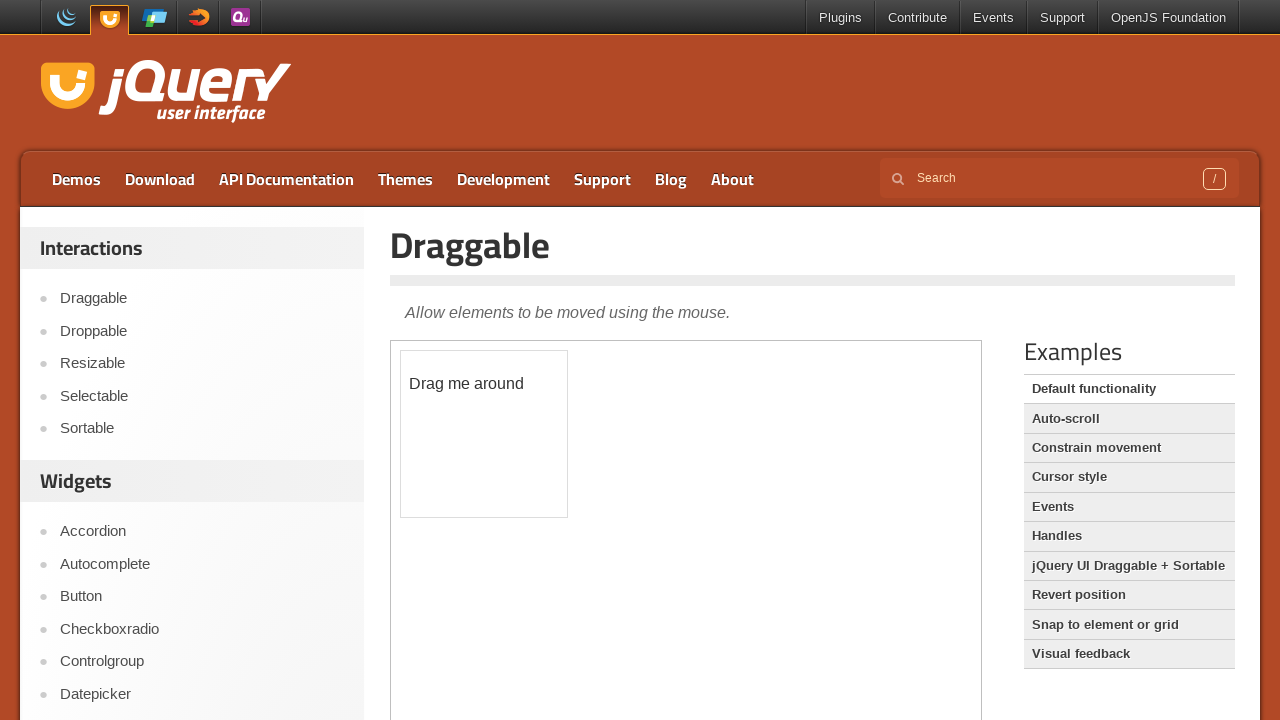

Located draggable element in second demo
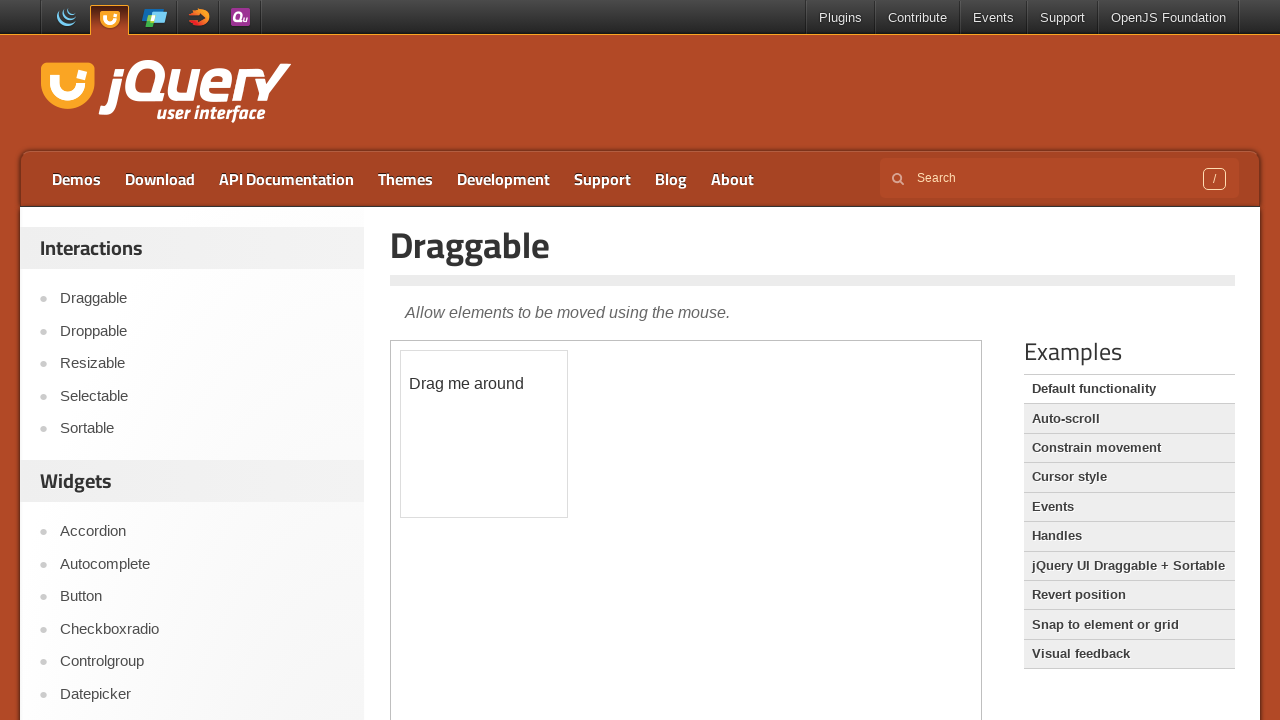

Dragged element by offset (100px right, 60px down) at (501, 411)
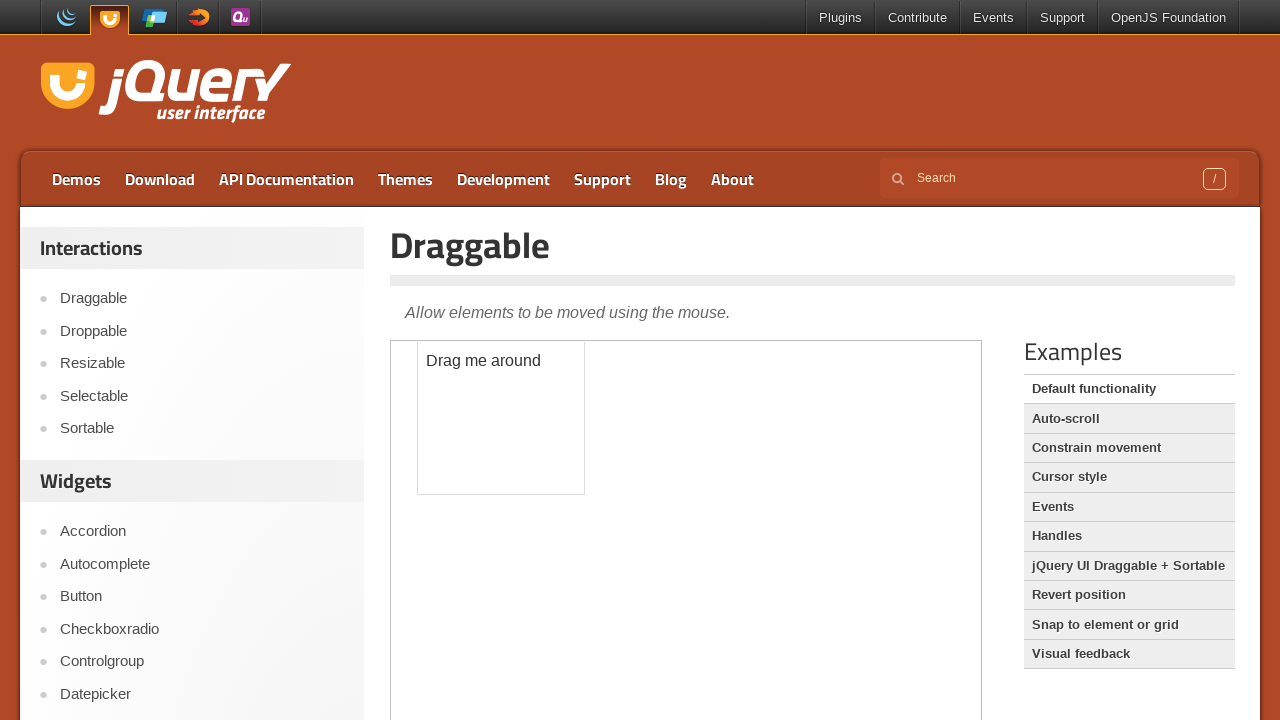

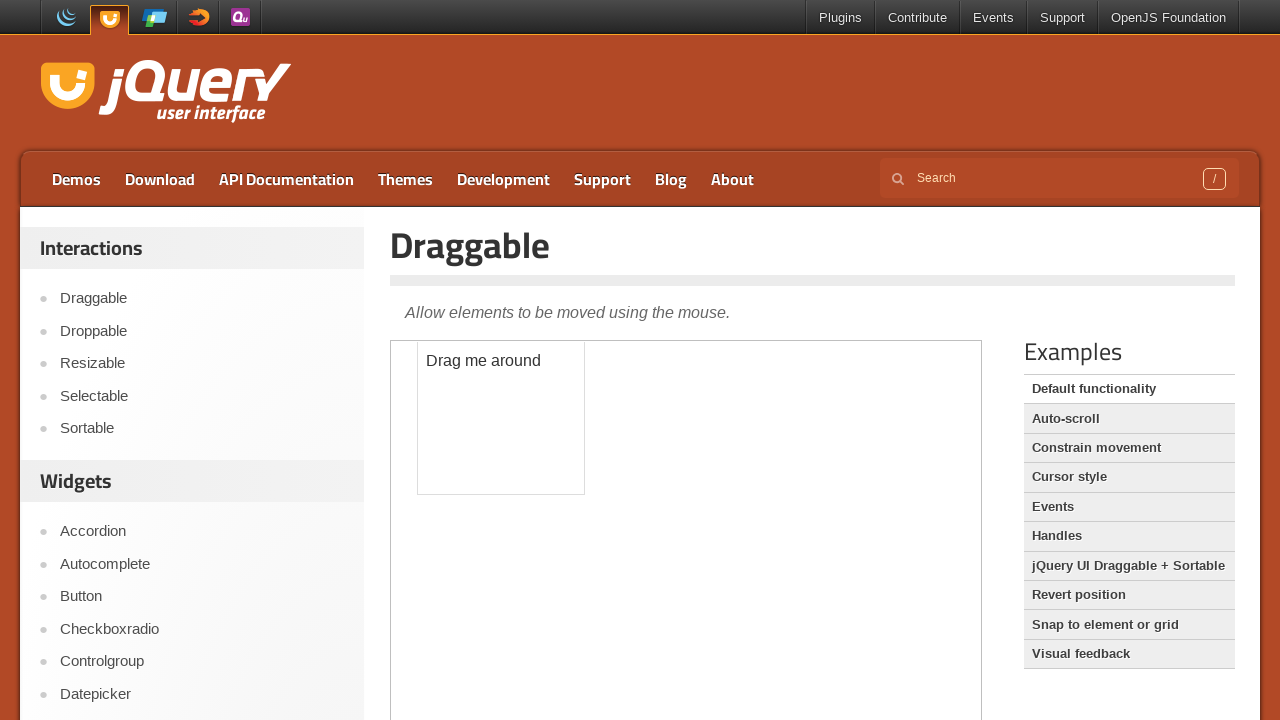